Tests the input form demo on LambdaTest Selenium Playground by navigating to the form page, filling out personal information (name, email, password, company, website) and address information (country, city, addresses, state, zip), then submitting the form and verifying the success message.

Starting URL: https://www.lambdatest.com/selenium-playground/

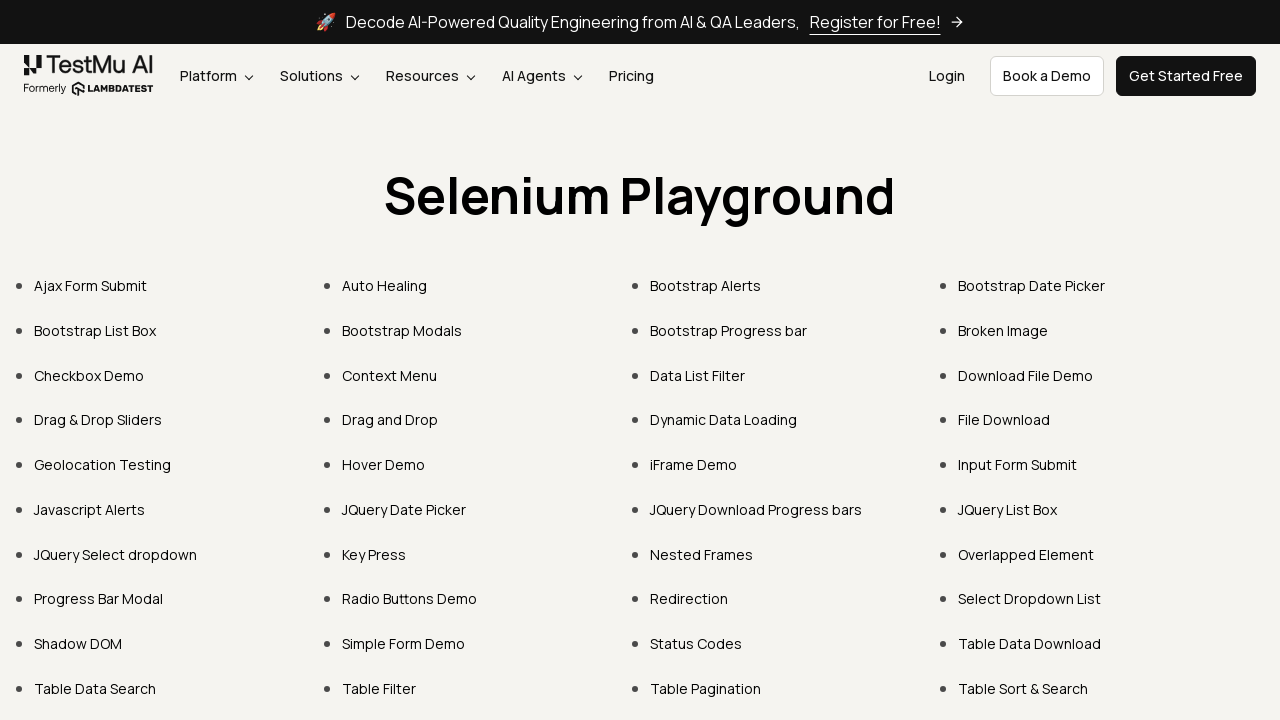

Clicked on 'Input Form Submit' link to navigate to form demo page at (1018, 464) on text=Input Form Submit
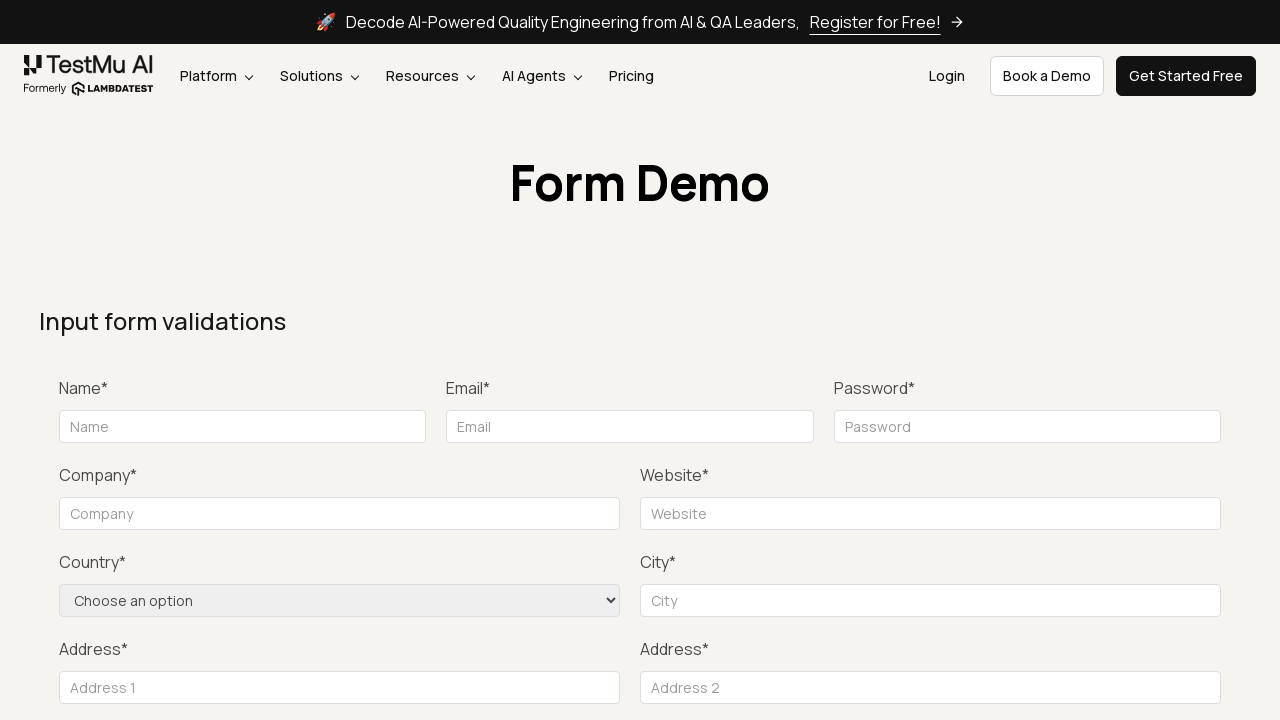

Form loaded - name field is visible
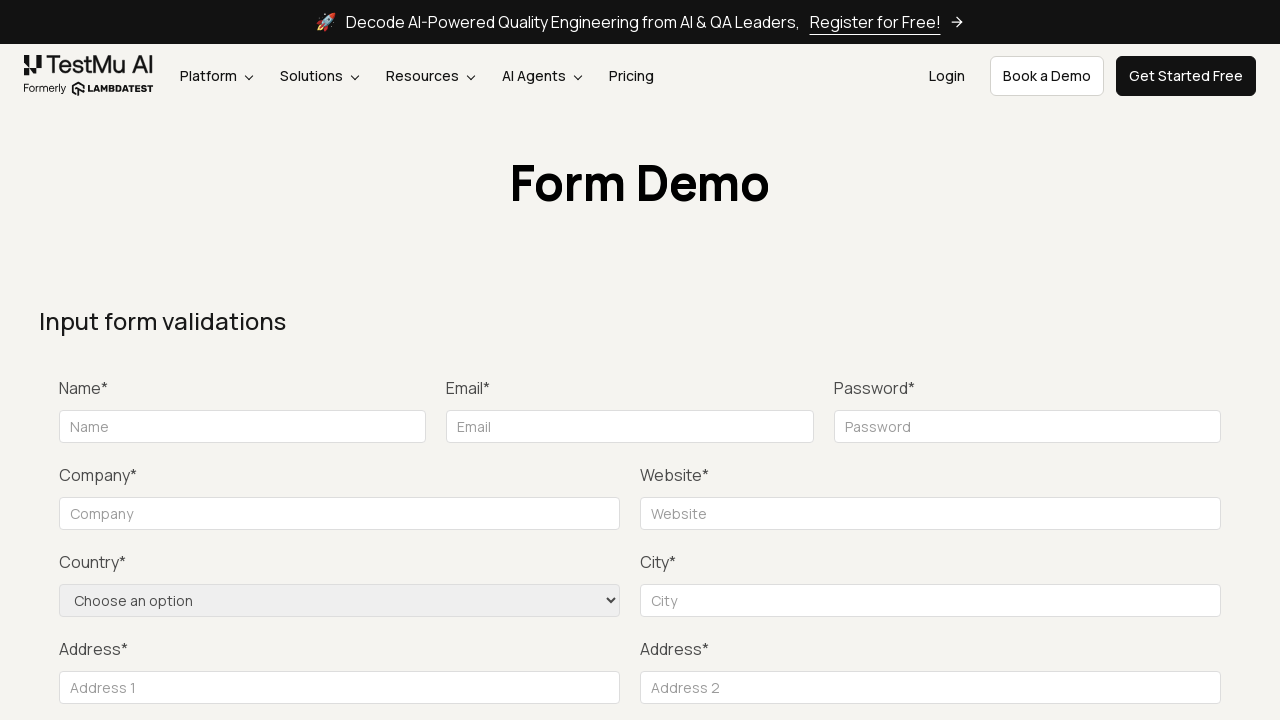

Filled name field with 'John Smith' on #name
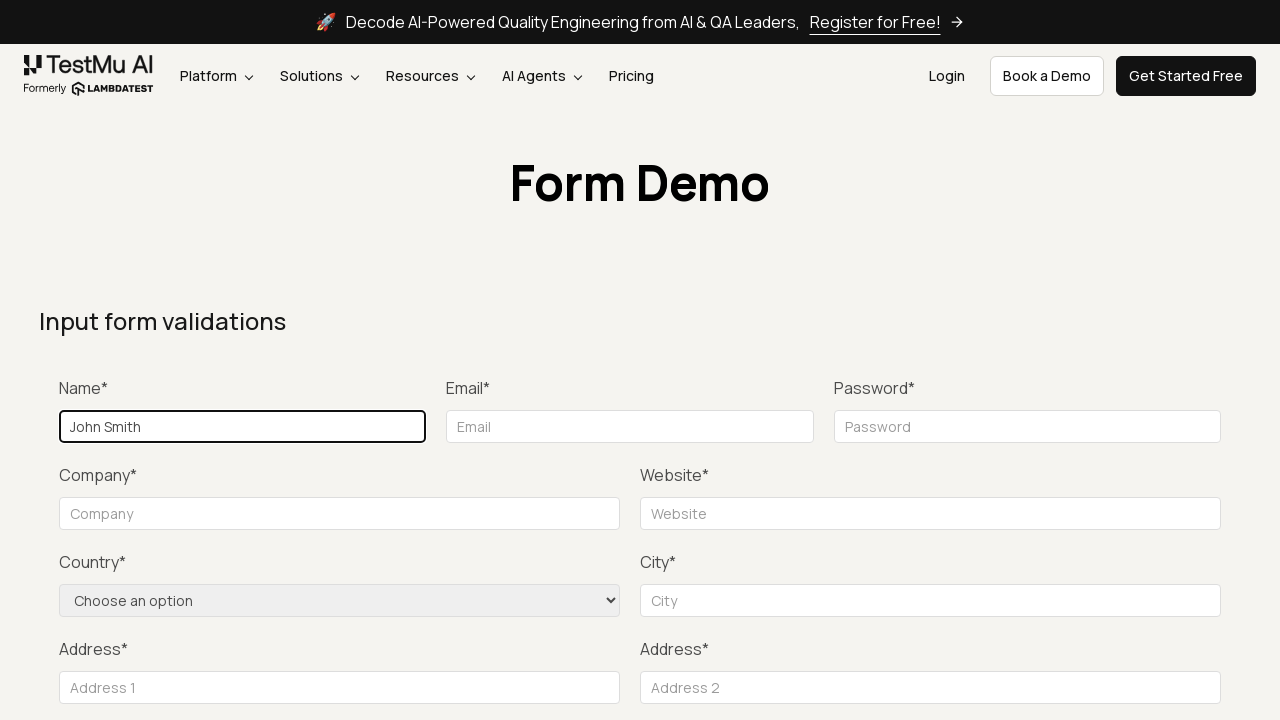

Filled email field with 'john.smith@testmail.com' on #inputEmail4
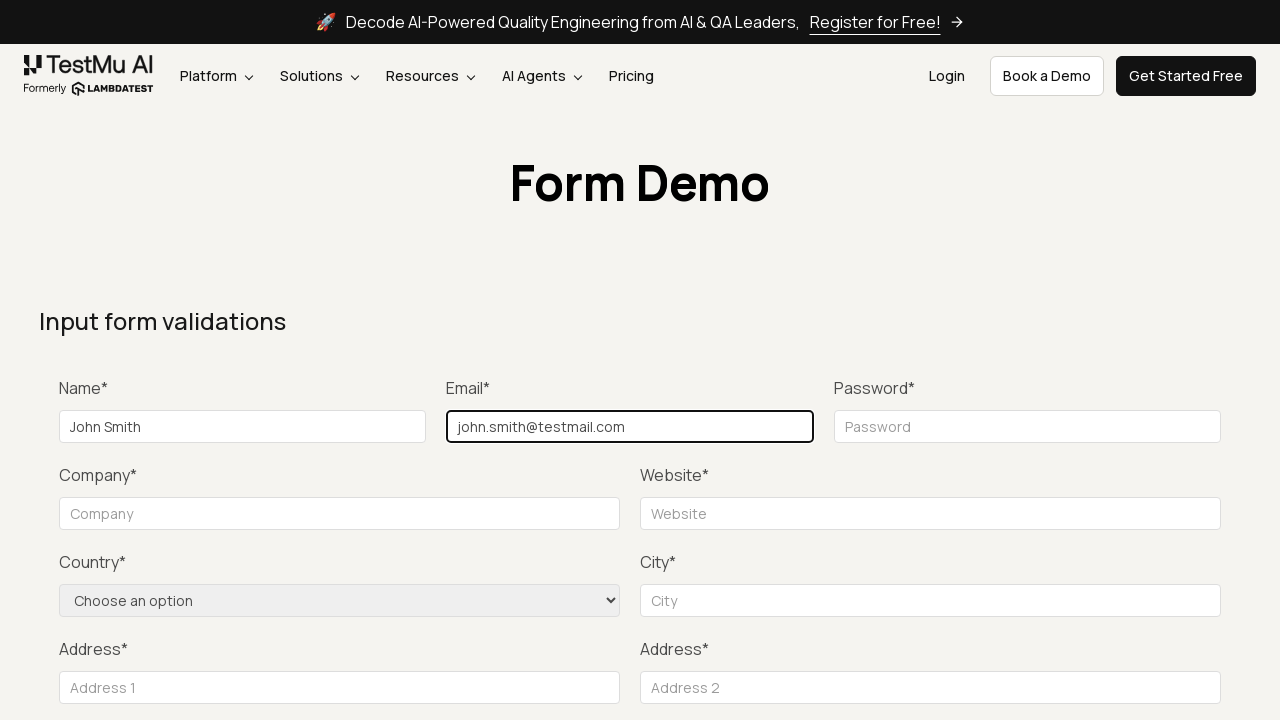

Filled password field with 'SecurePass123' on [name='password']
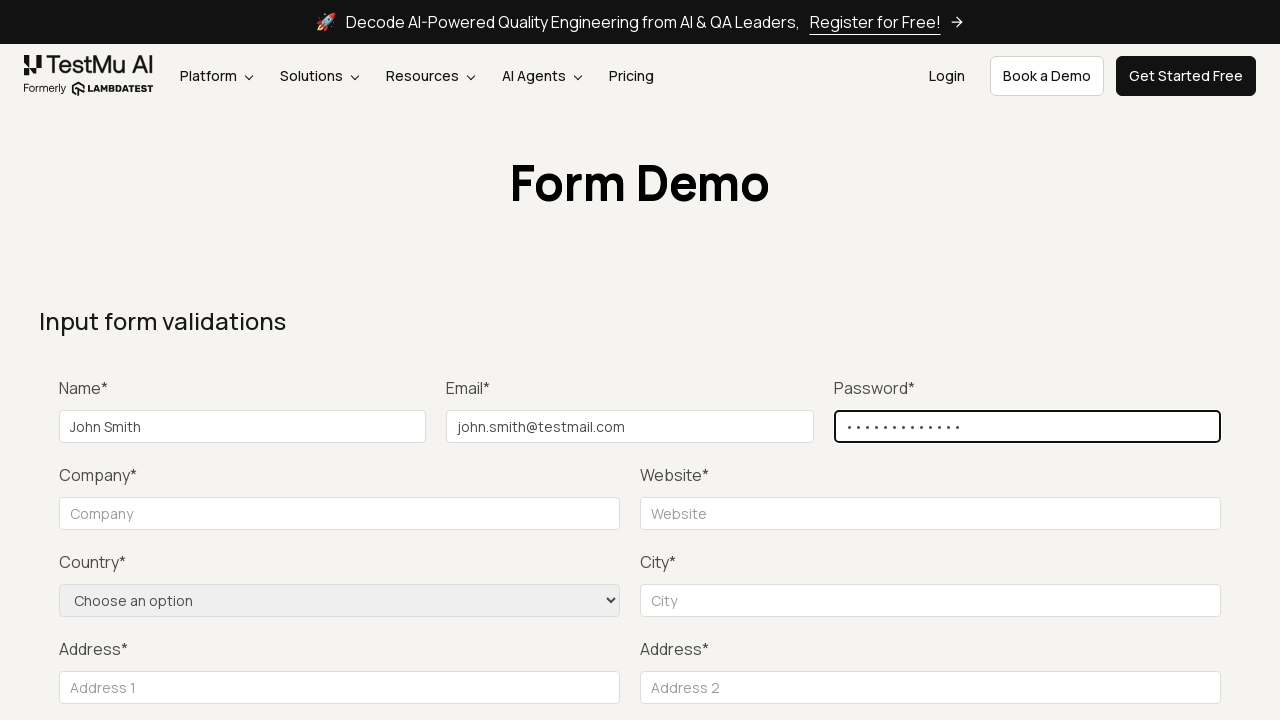

Filled company field with 'Acme Corporation' on [name='company']
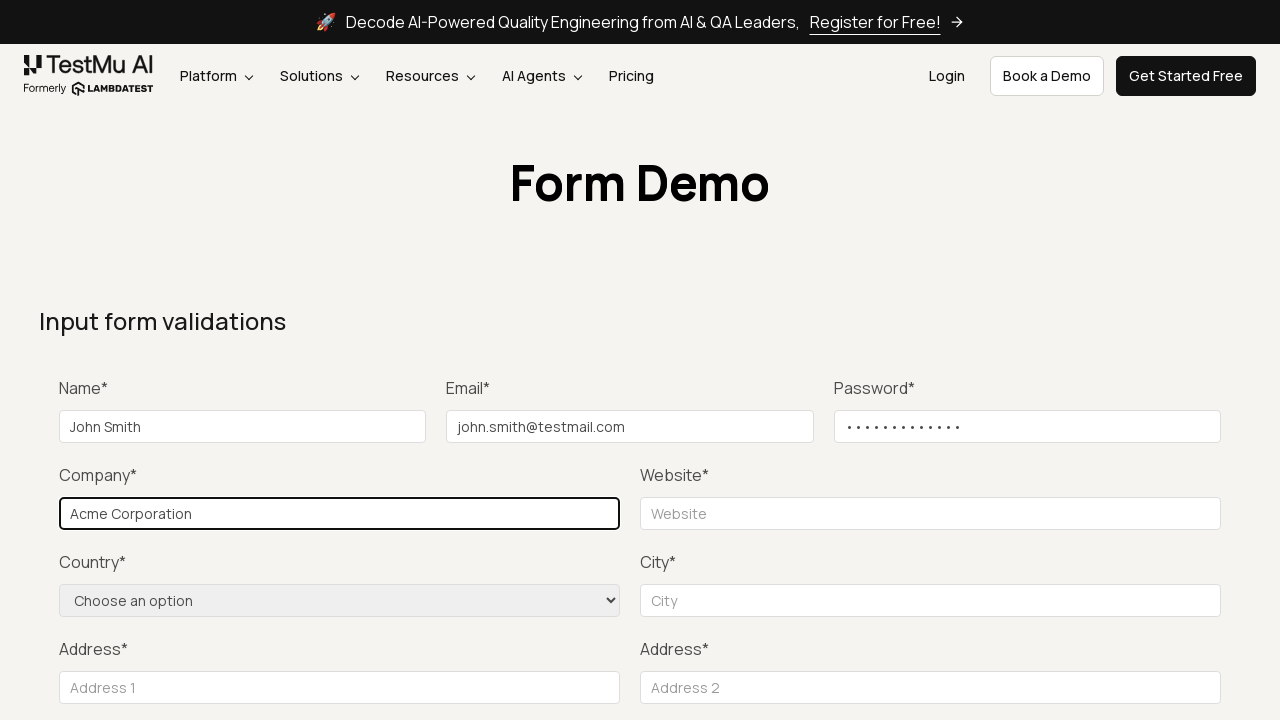

Filled website field with 'https://www.acme-corp.com' on input[name='website']
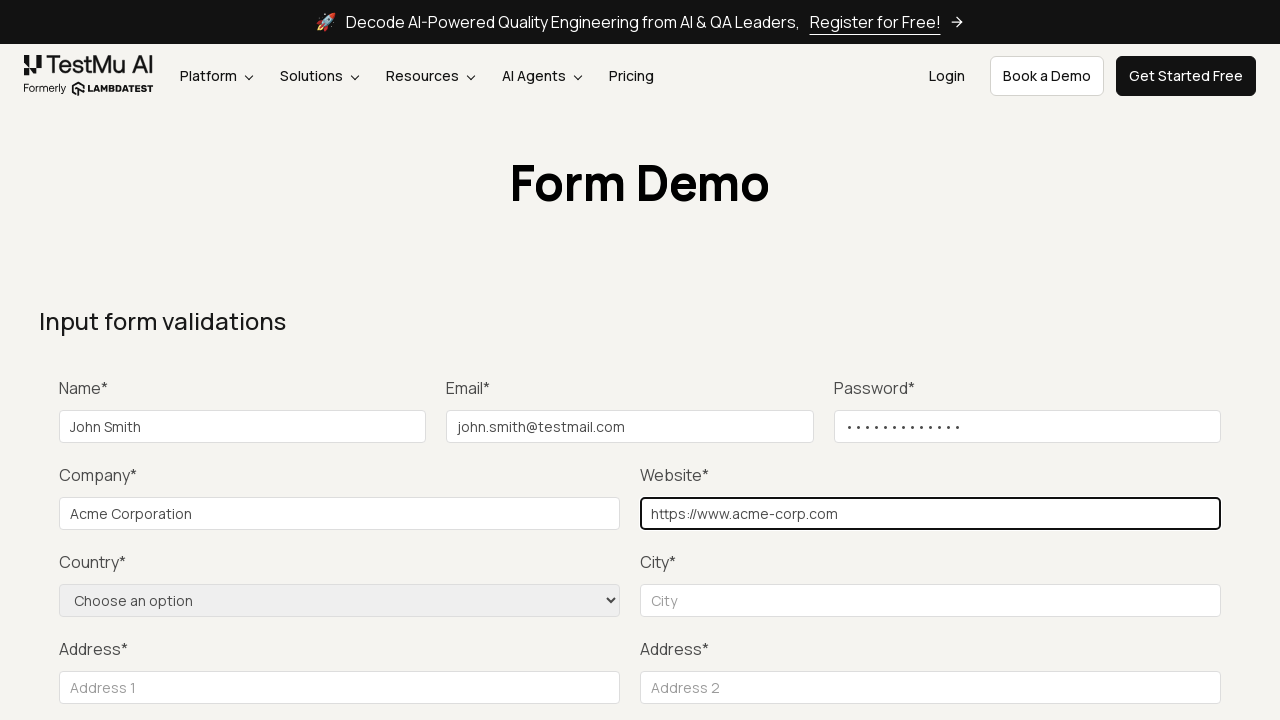

Selected 'United States' from country dropdown on select[name='country']
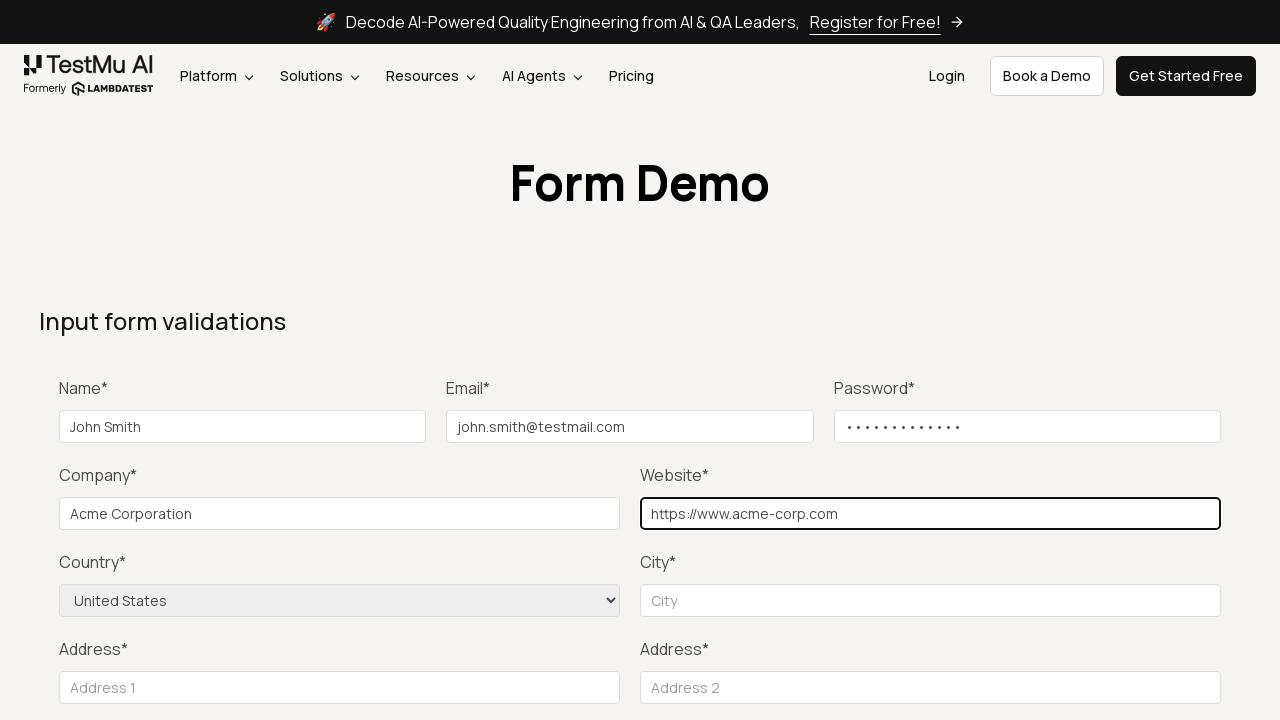

Filled city field with 'San Francisco' on [name='city']
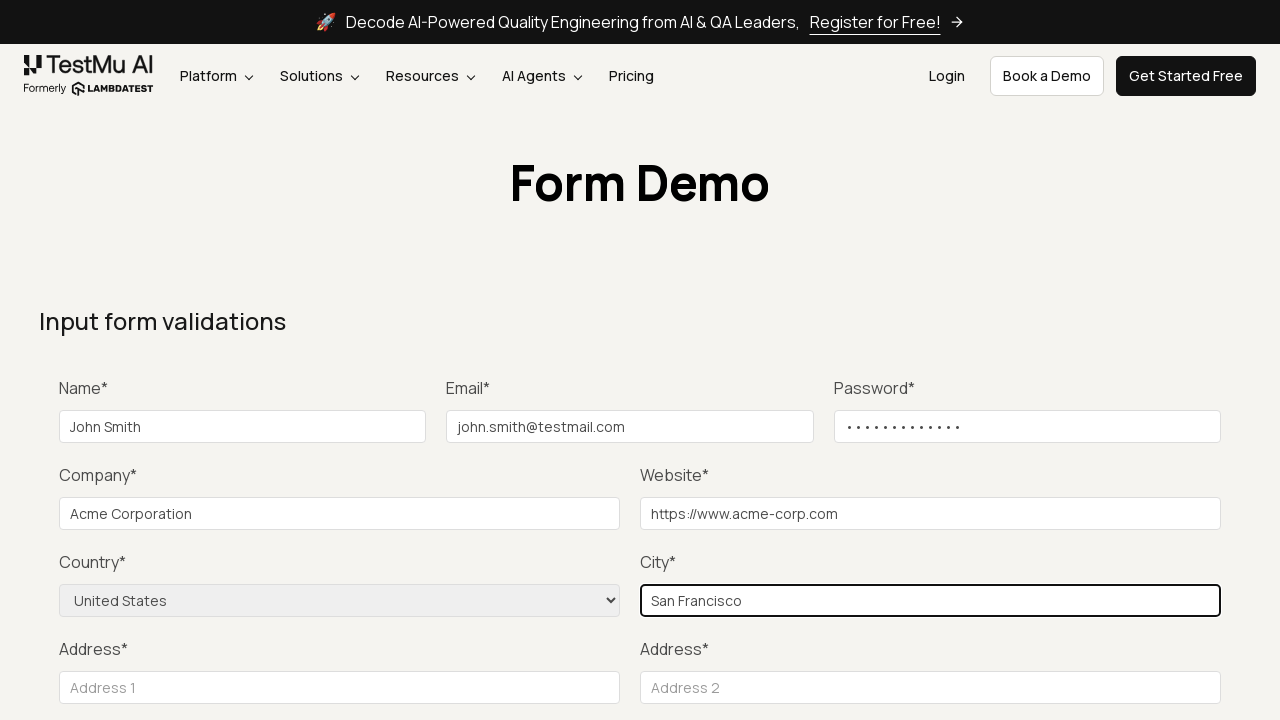

Filled address line 1 field with '123 Main Street' on [name='address_line1']
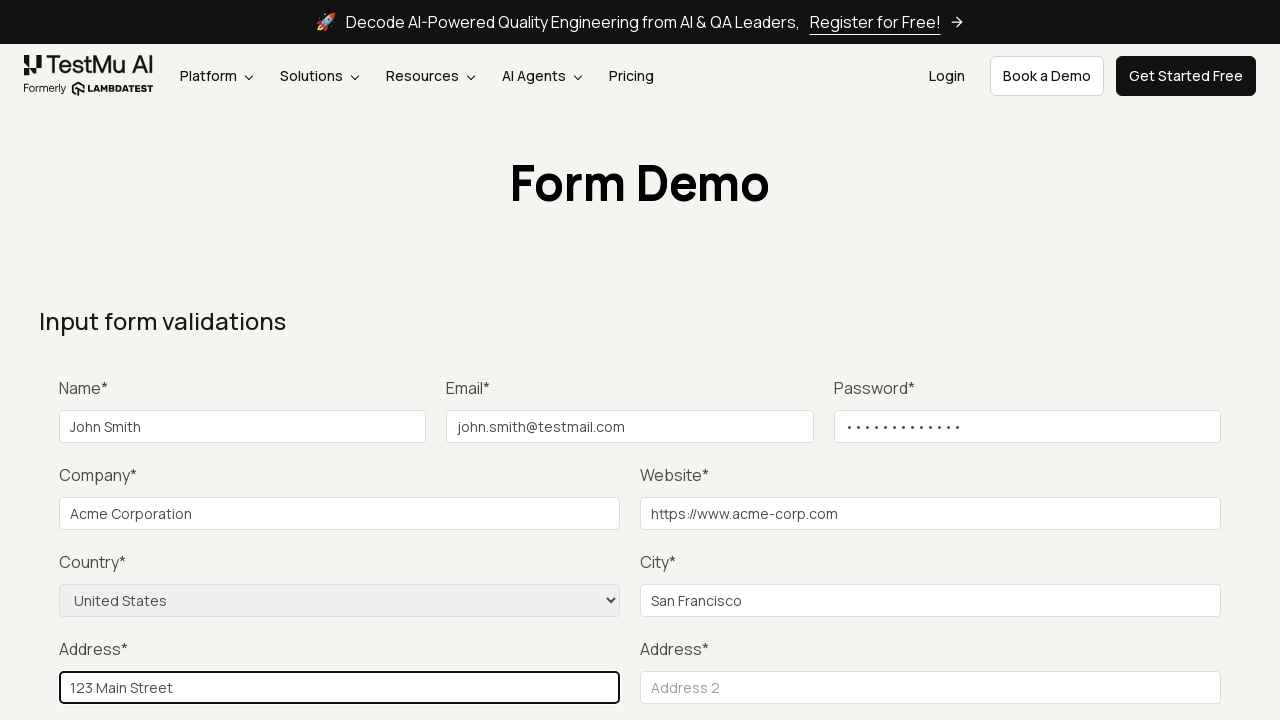

Filled address line 2 field with 'Suite 456' on [name='address_line2']
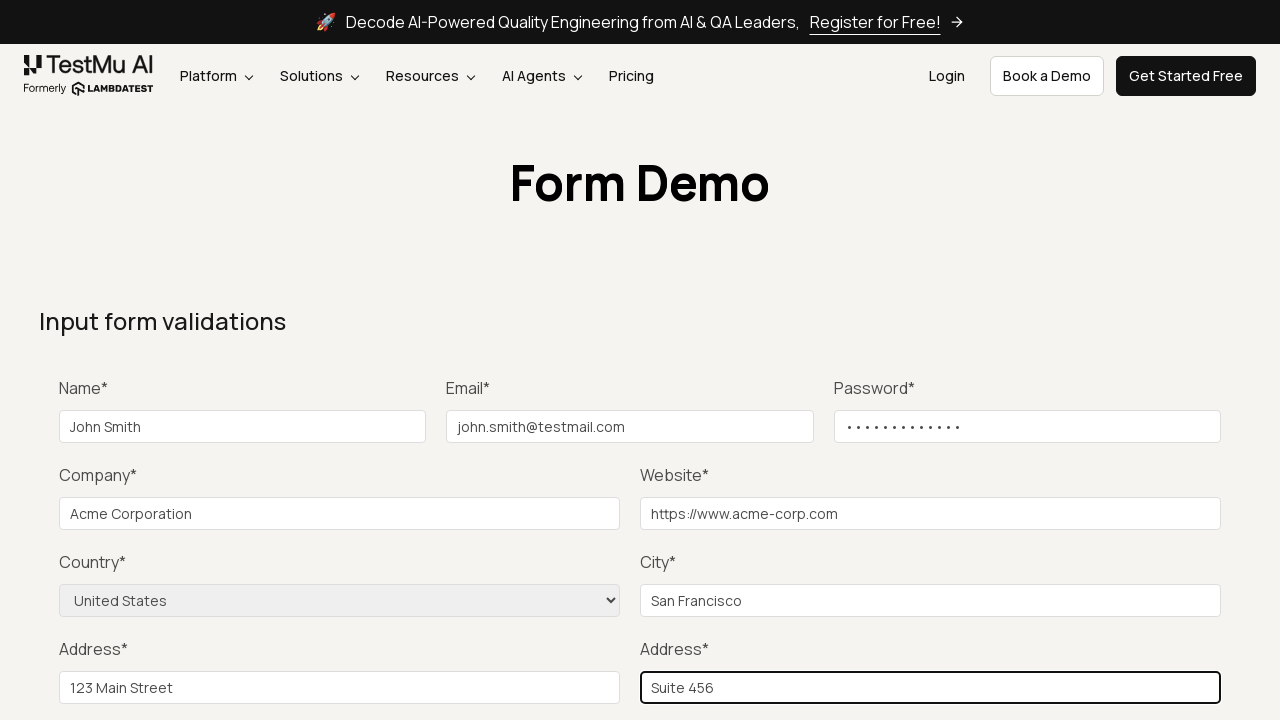

Filled state field with 'California' on #inputState
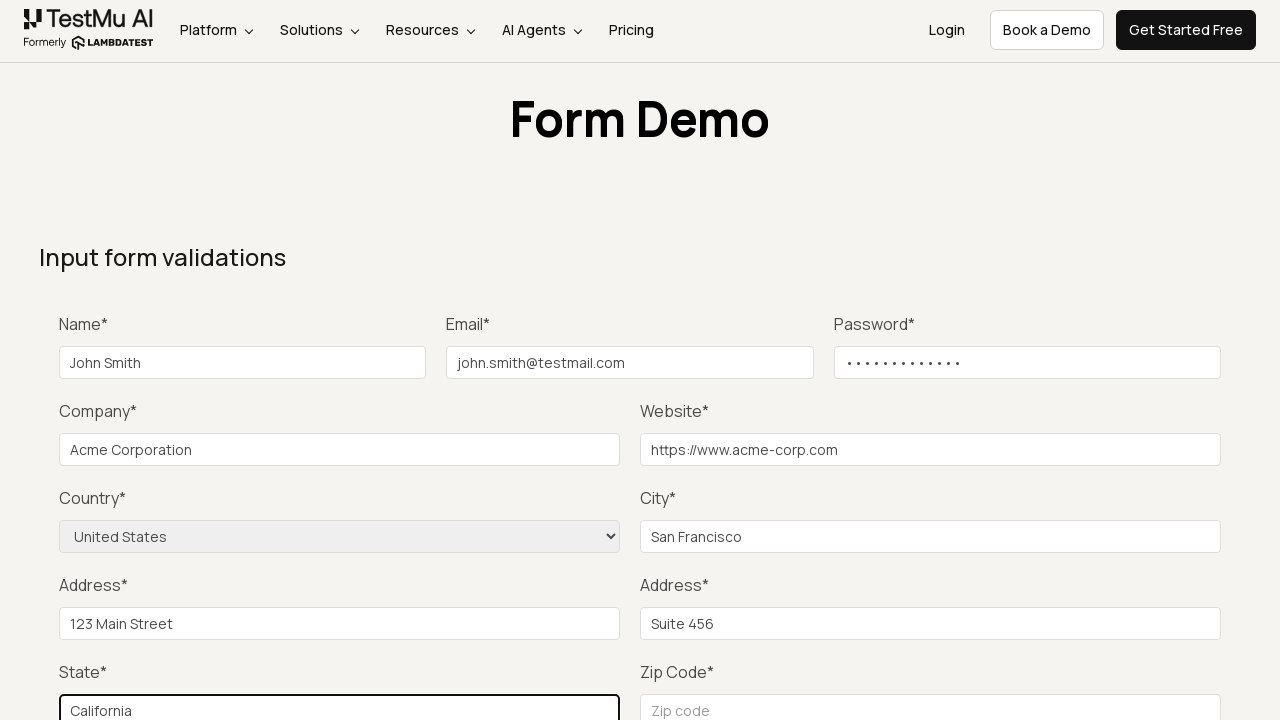

Filled zip code field with '94102' on #inputZip
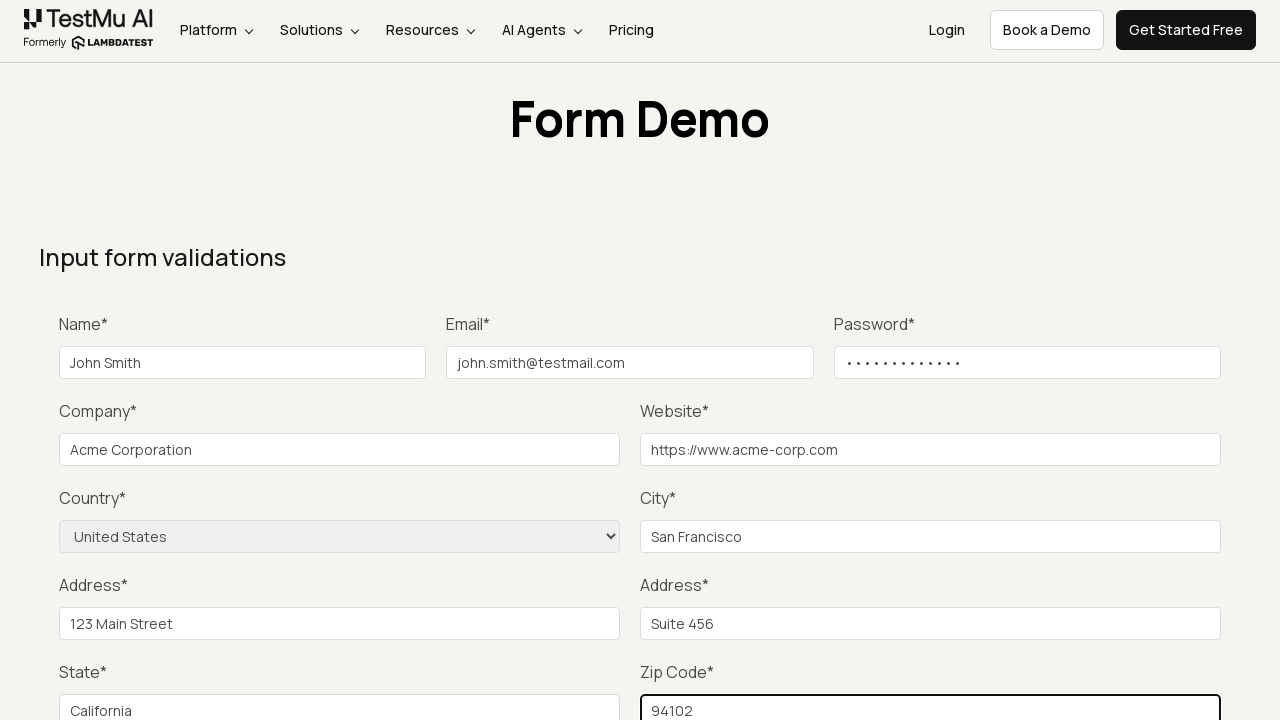

Clicked submit button to submit the form at (1131, 360) on .loginform button
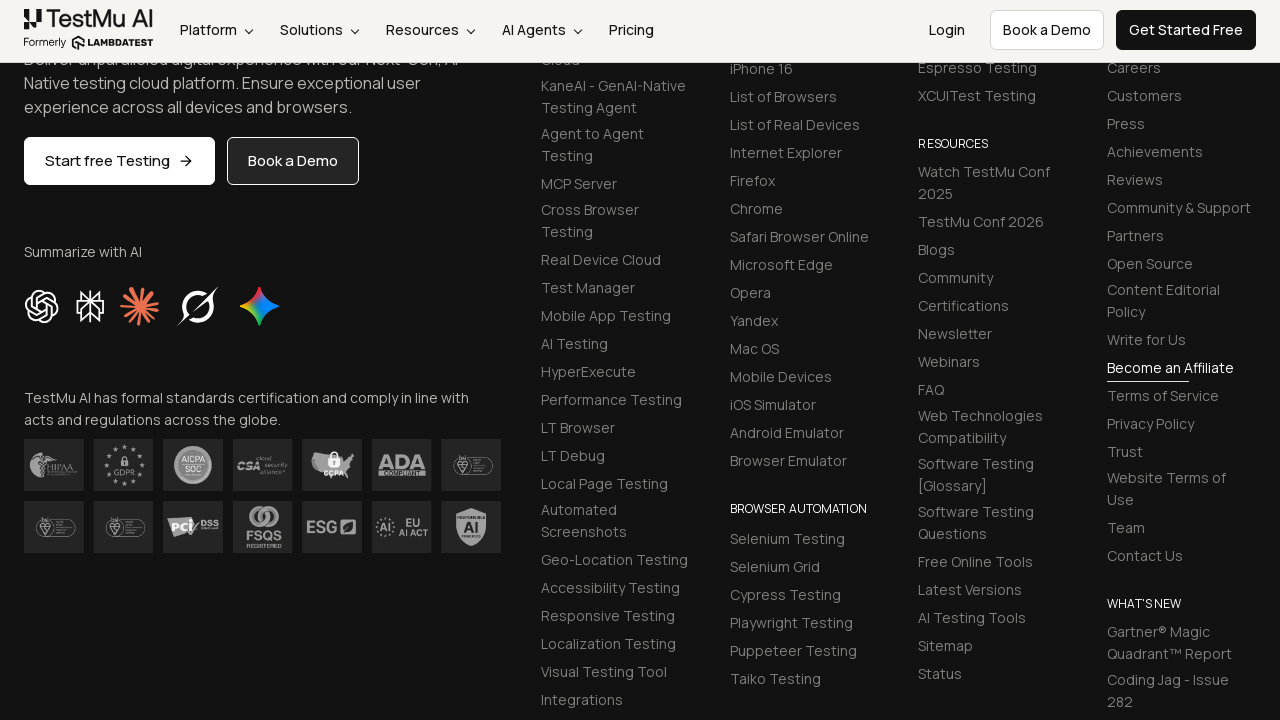

Success message 'Thanks for contacting us, we will get back to you shortly.' is displayed
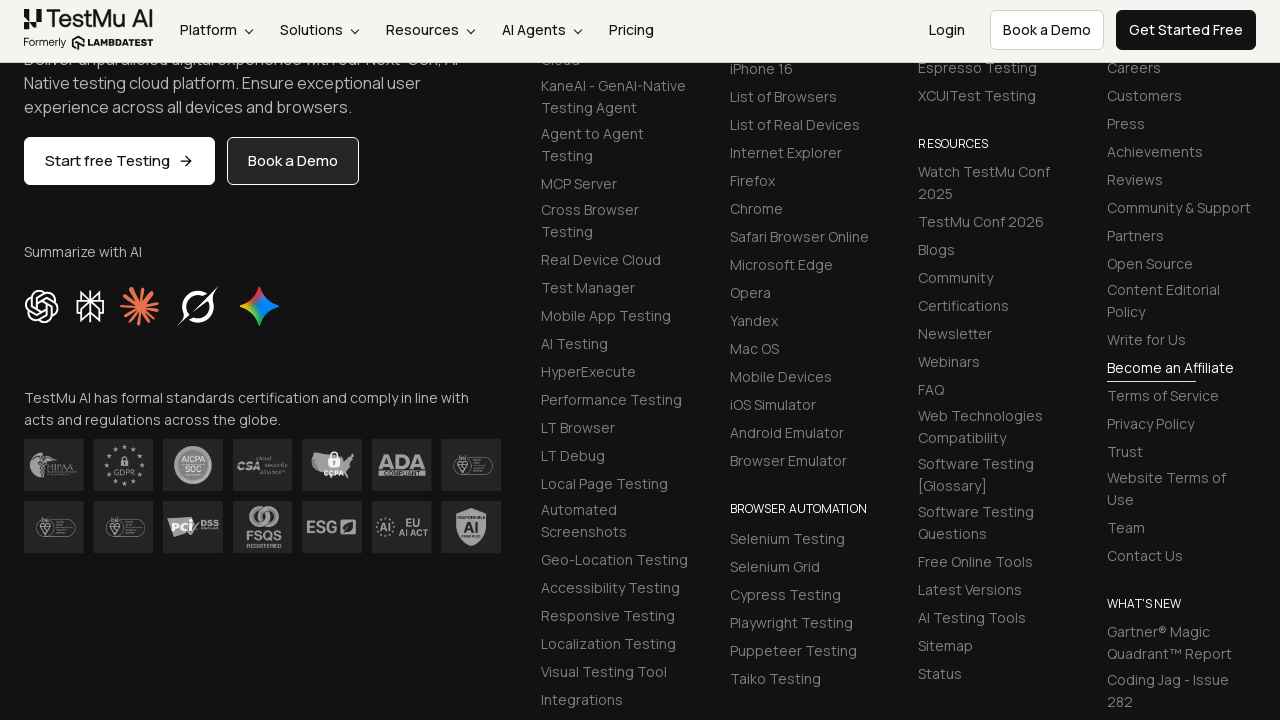

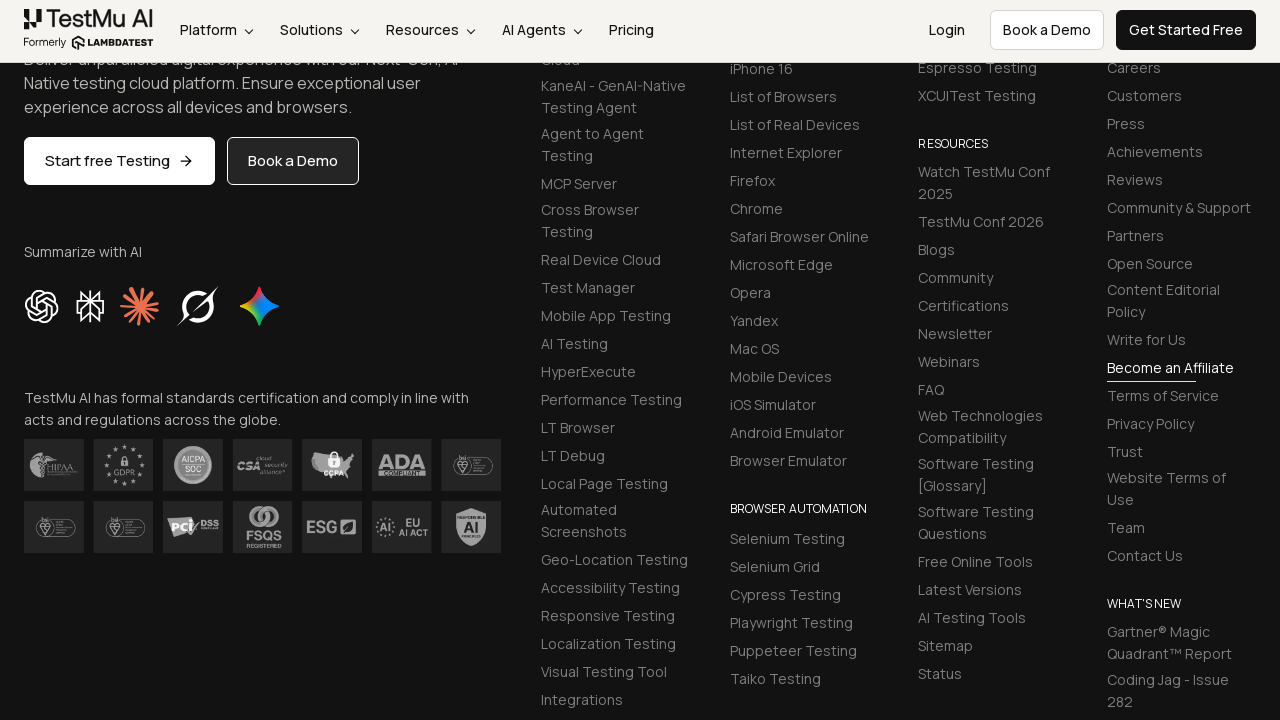